Tests that negative age value is accepted in the registration form

Starting URL: https://davi-vert.vercel.app/index.html

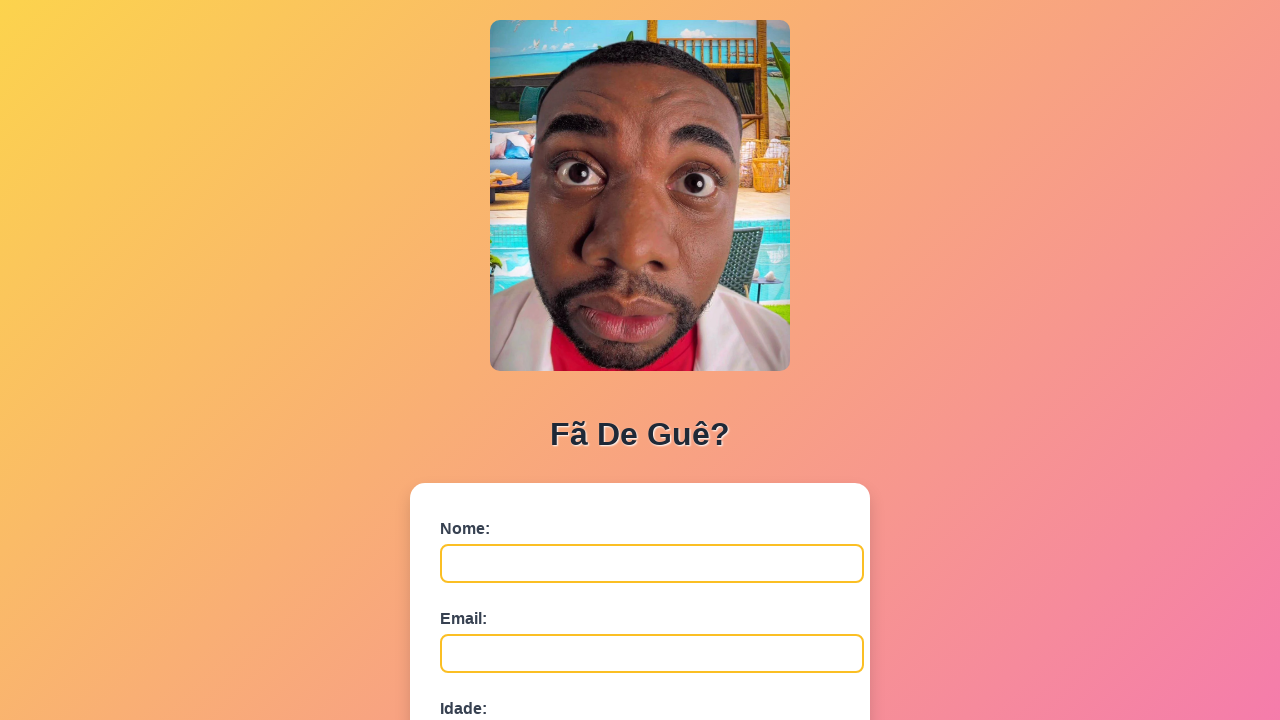

Cleared localStorage
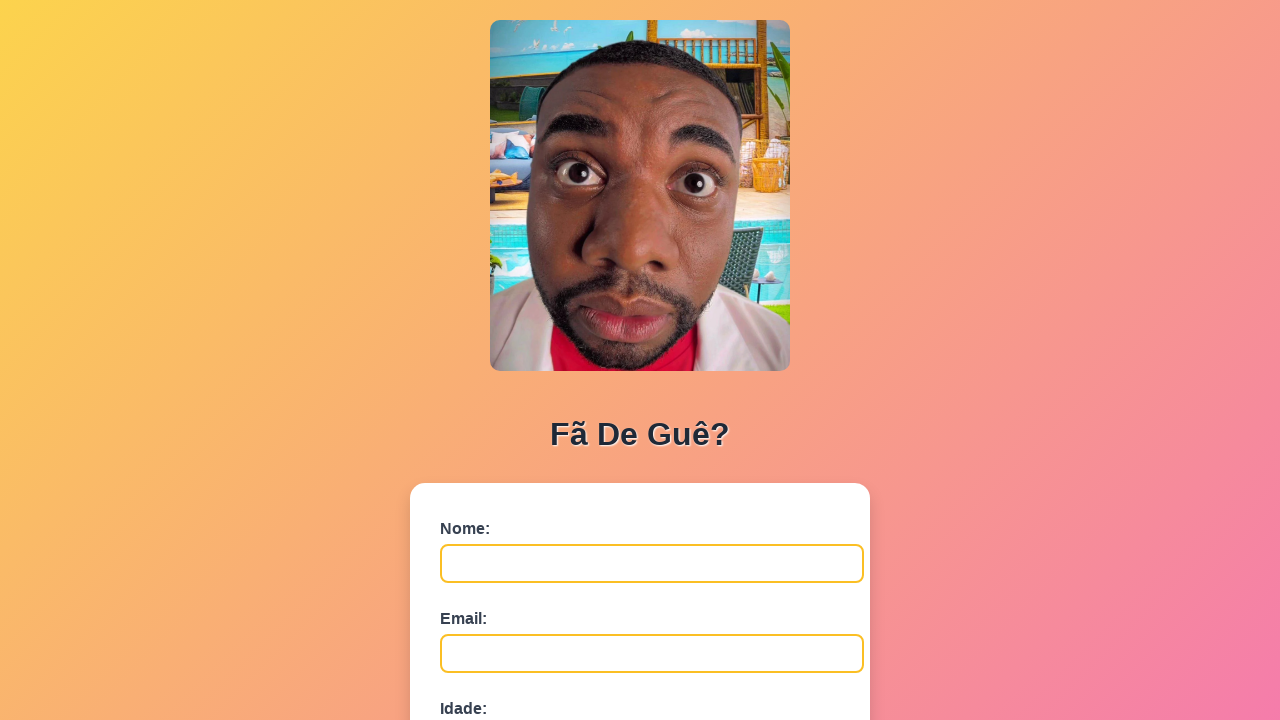

Filled name field with 'Ana Paula Silva' on #nome
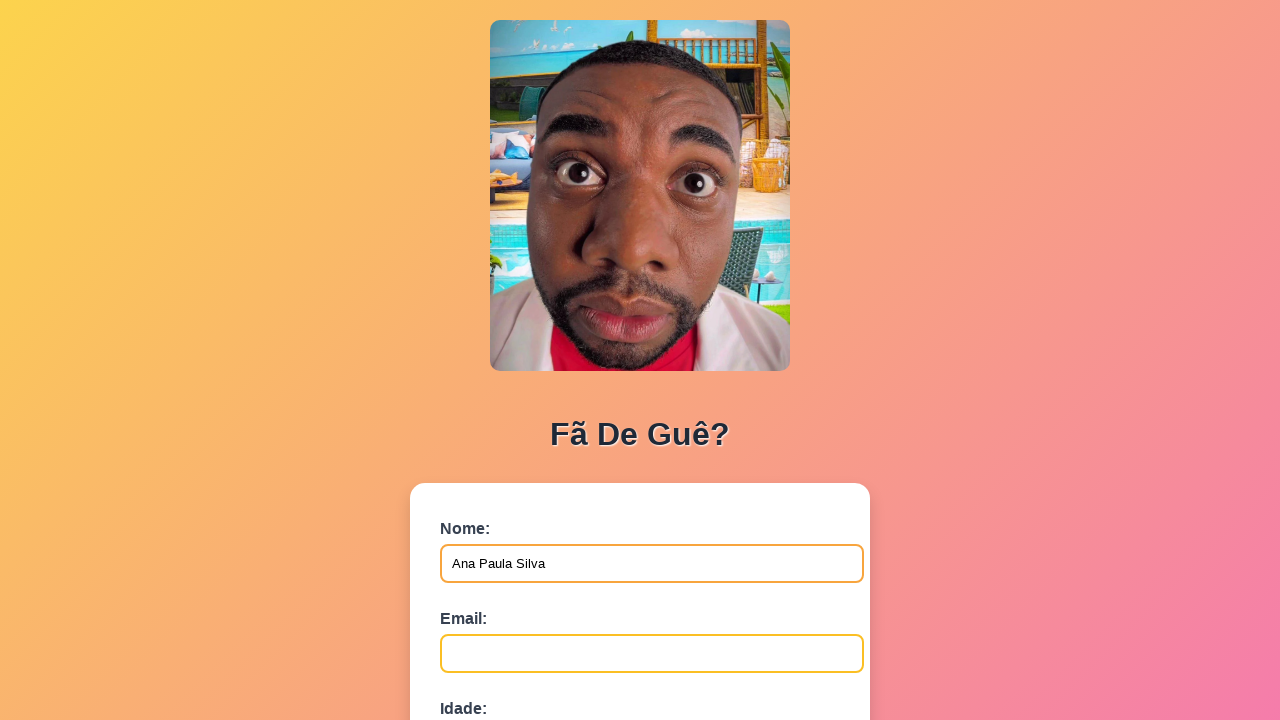

Filled email field with 'ana.silva@example.com' on #email
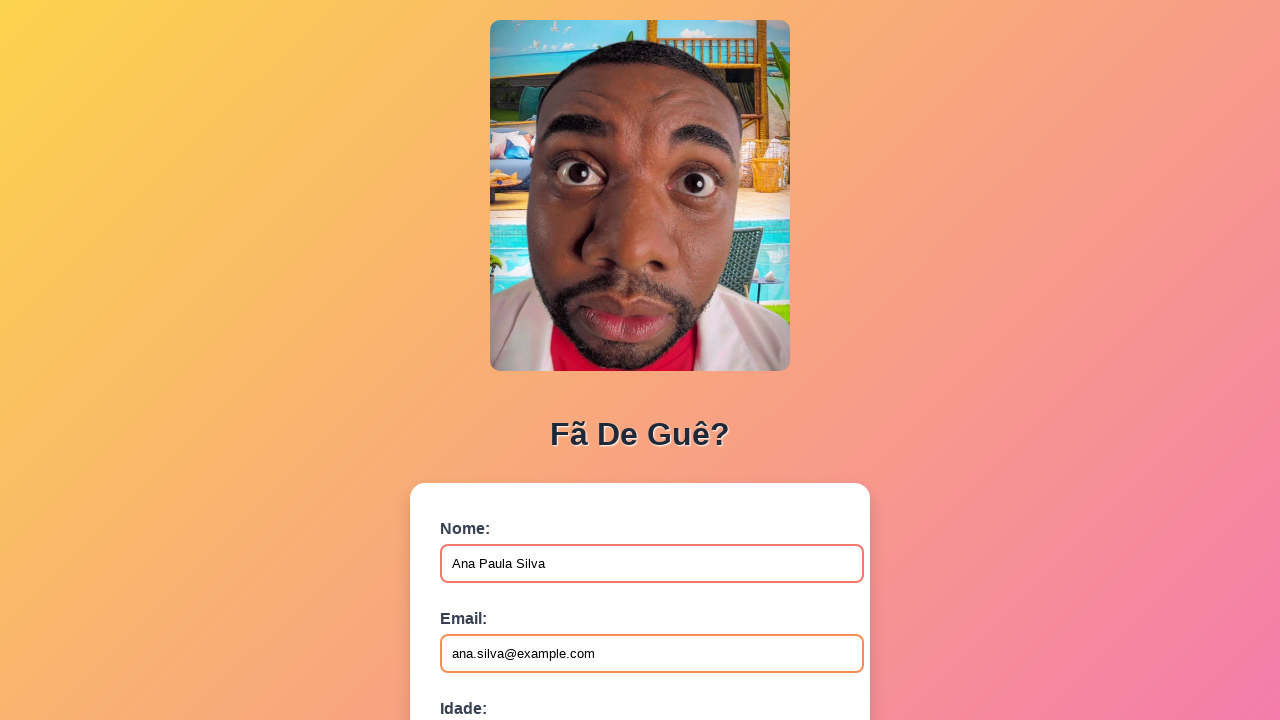

Filled age field with negative value '-5' on #idade
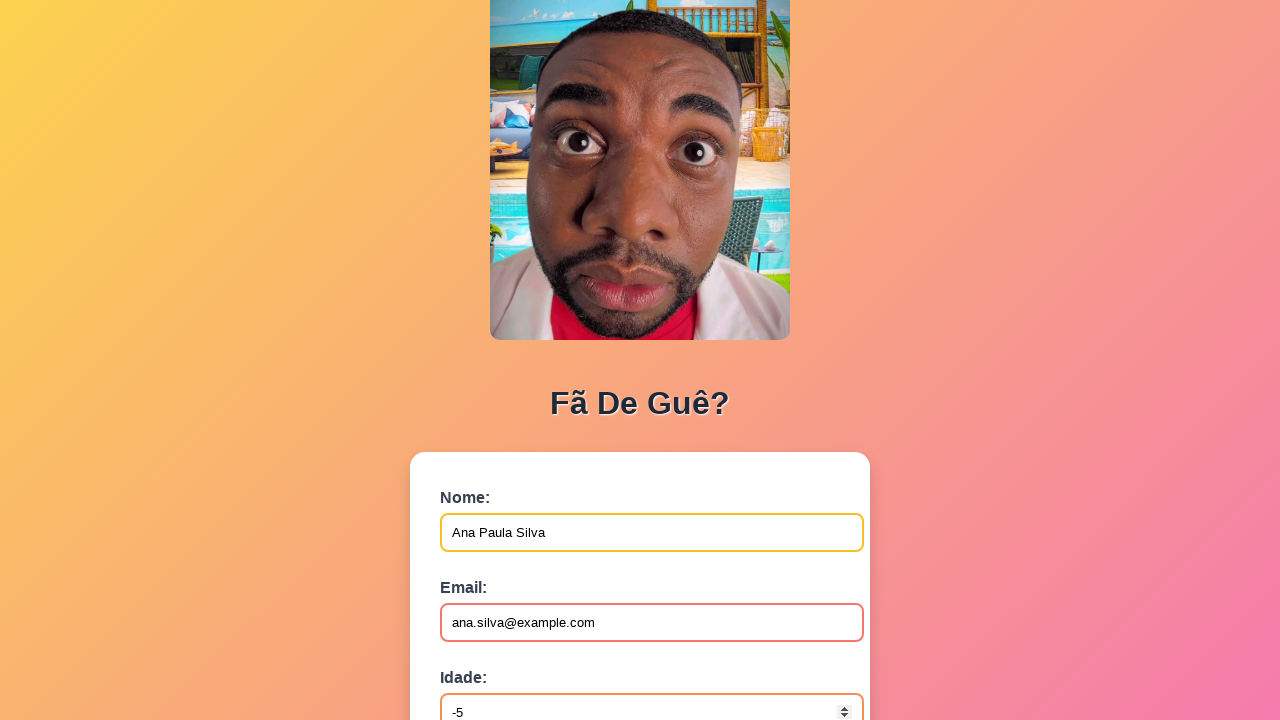

Clicked submit button to submit registration form at (490, 569) on button[type='submit']
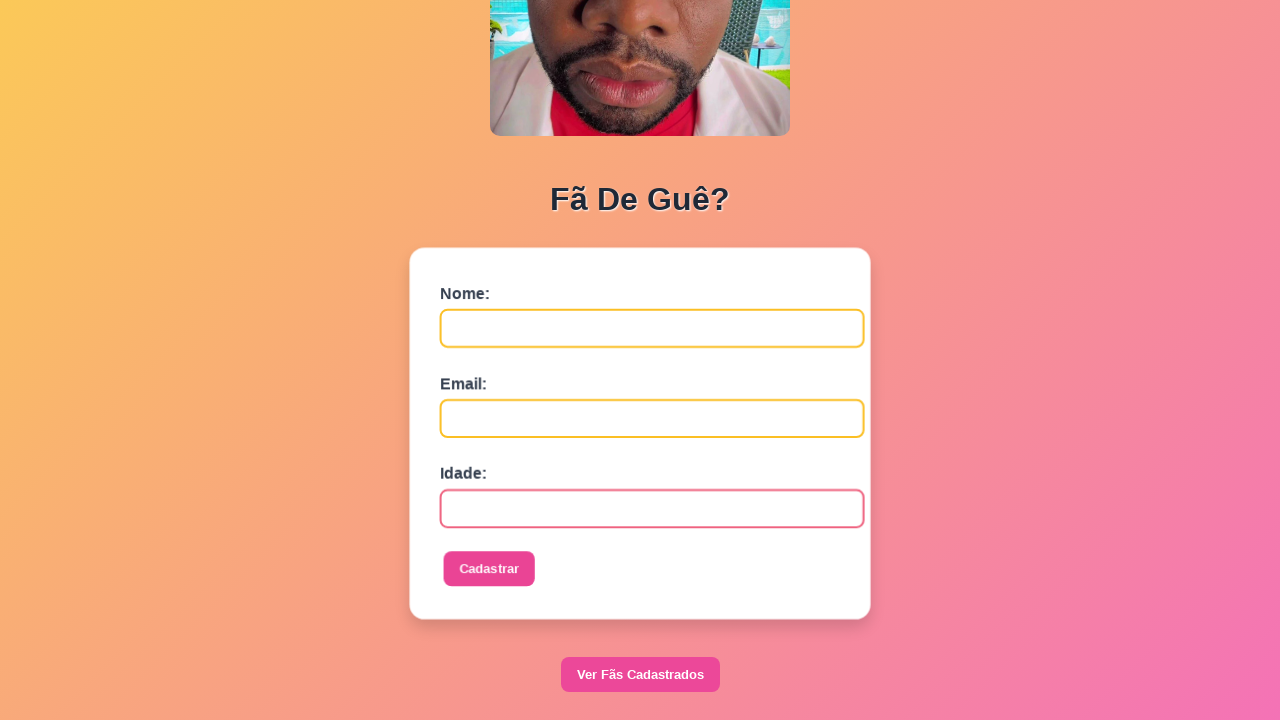

Set up dialog handler to accept alerts
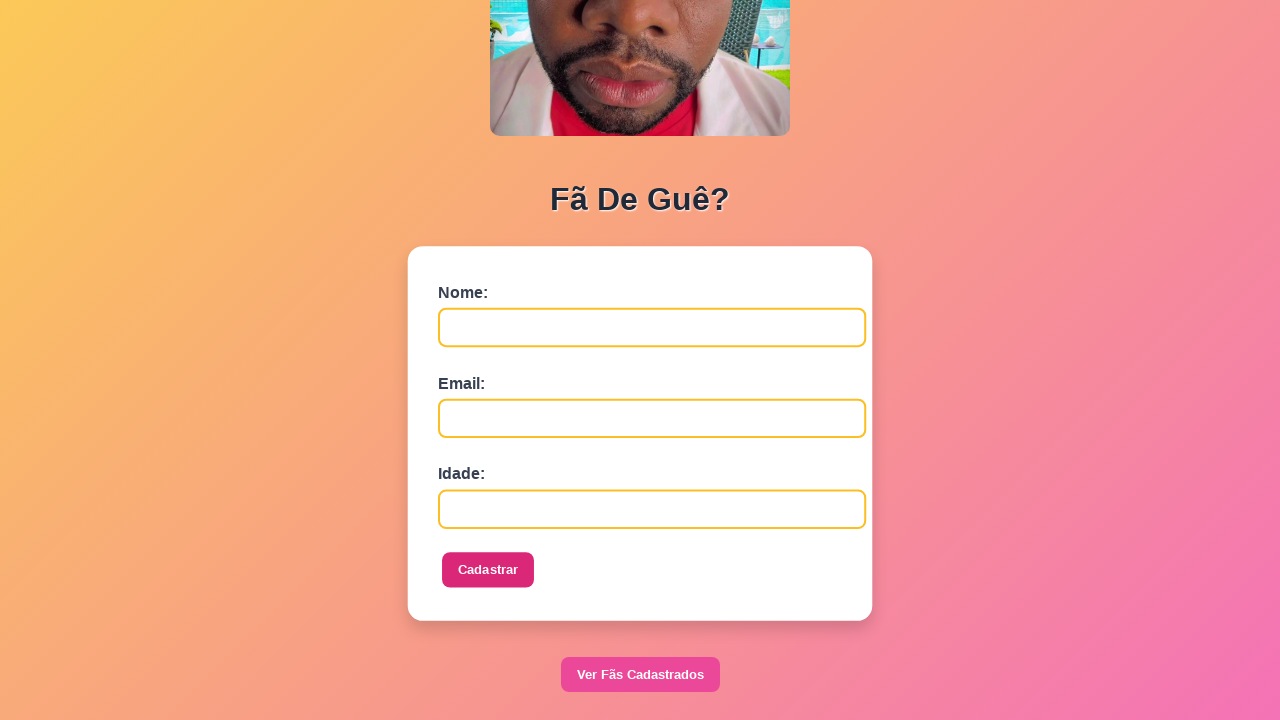

Waited 500ms for dialog to appear and be handled
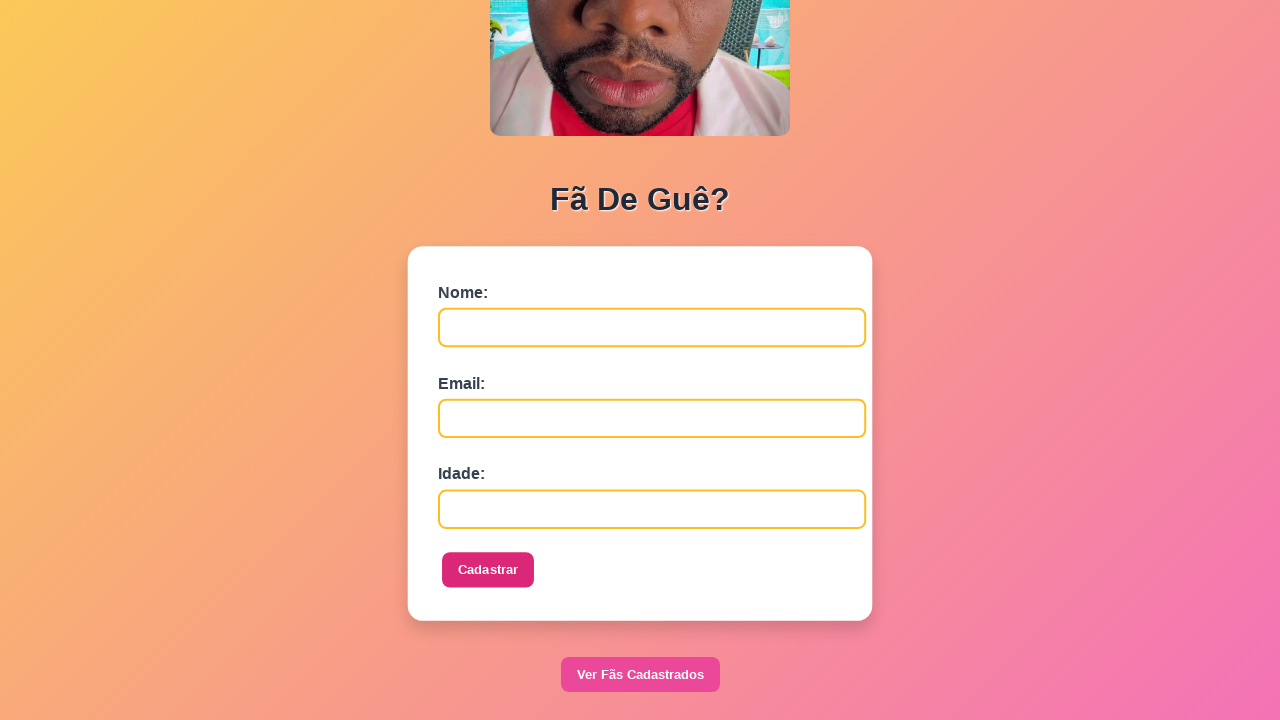

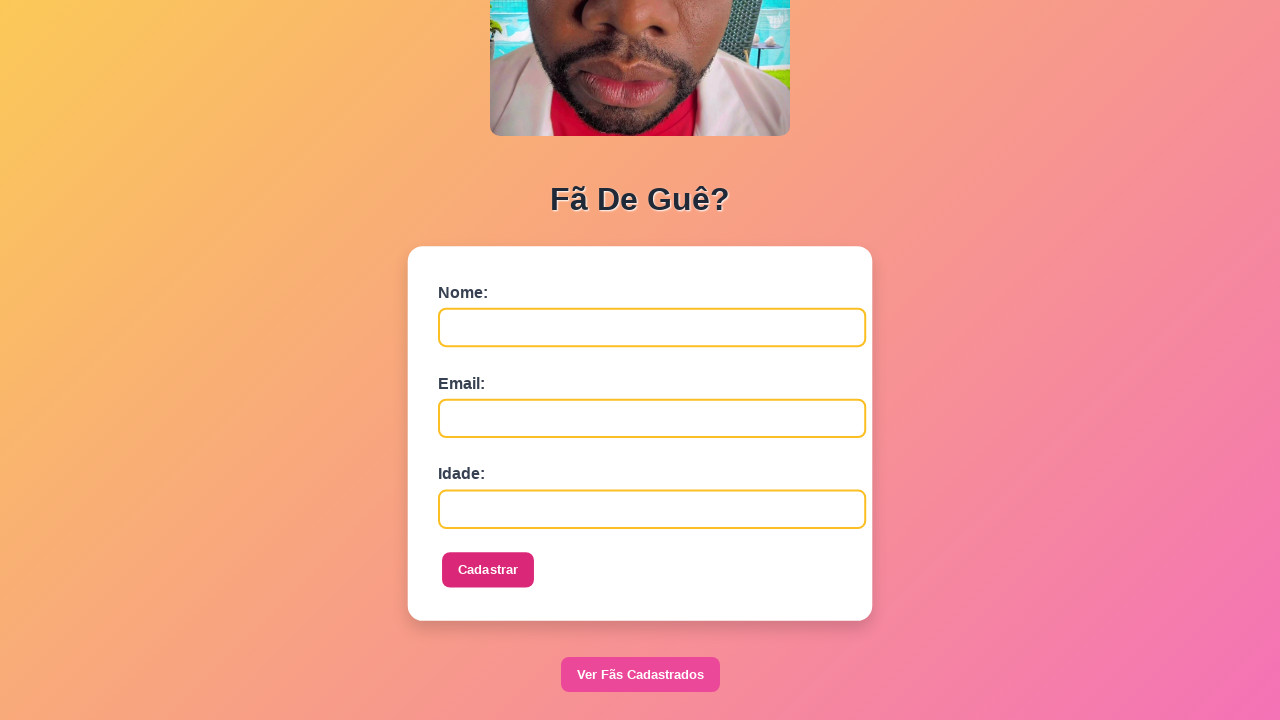